Tests state dropdown functionality by selecting Illinois, Virginia, and California sequentially, then verifies that California is the final selected option.

Starting URL: https://practice.cydeo.com/dropdown

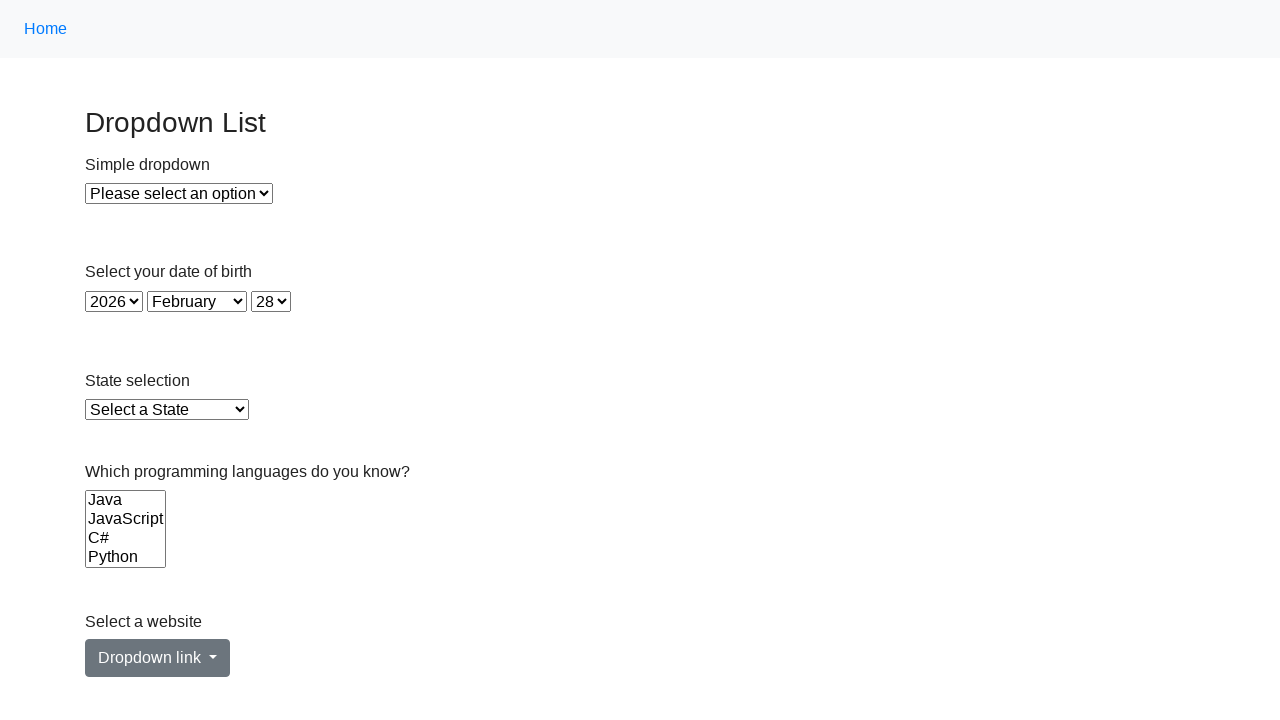

Located the state dropdown element
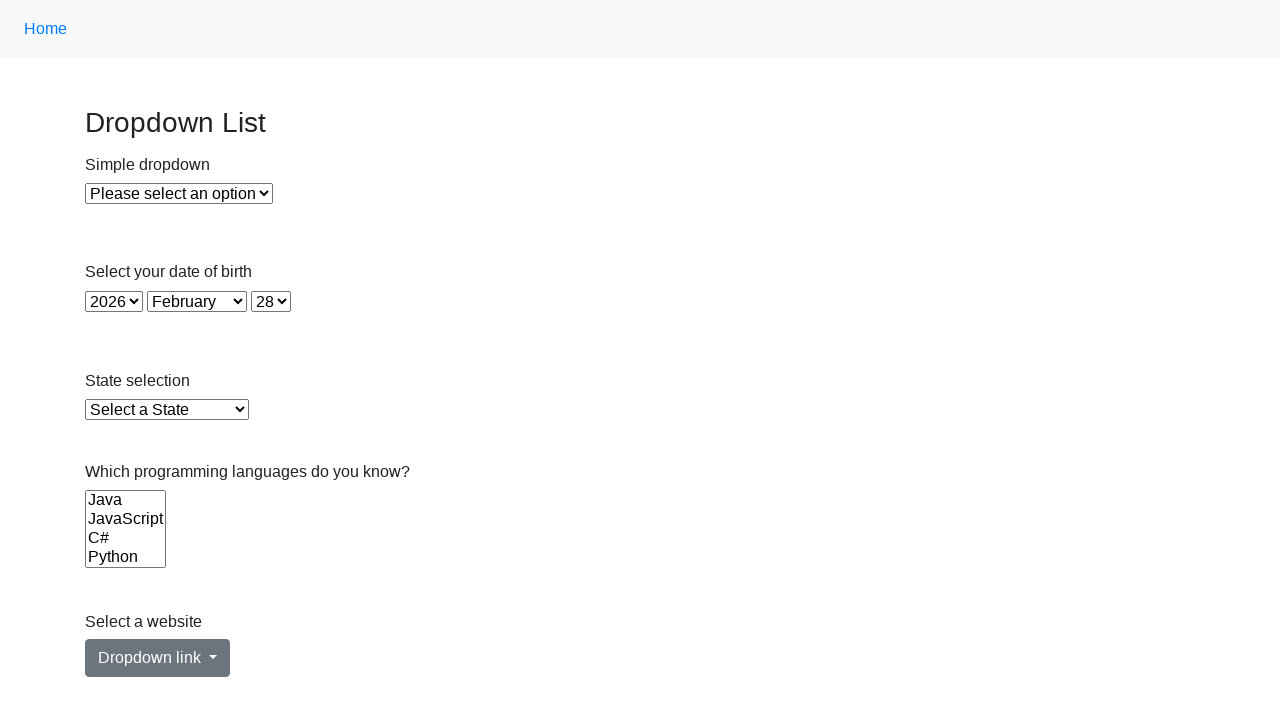

Selected Illinois from state dropdown by label on select#state
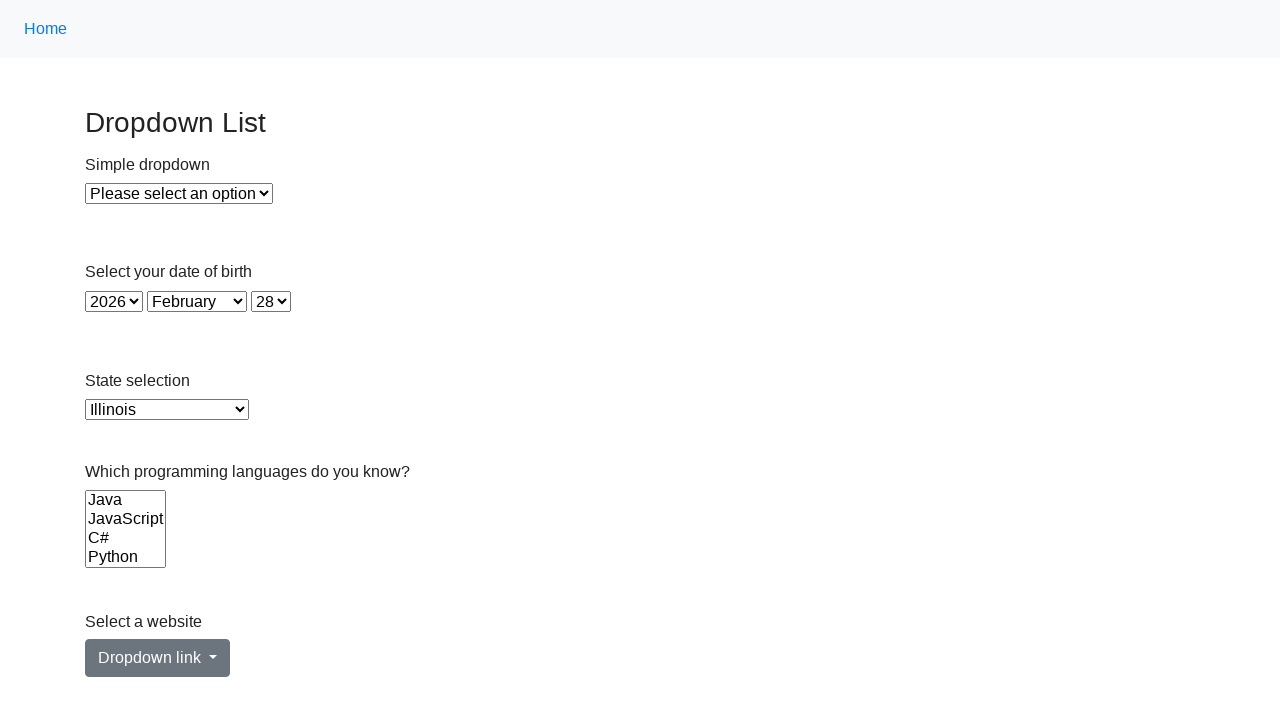

Selected Virginia from state dropdown by value on select#state
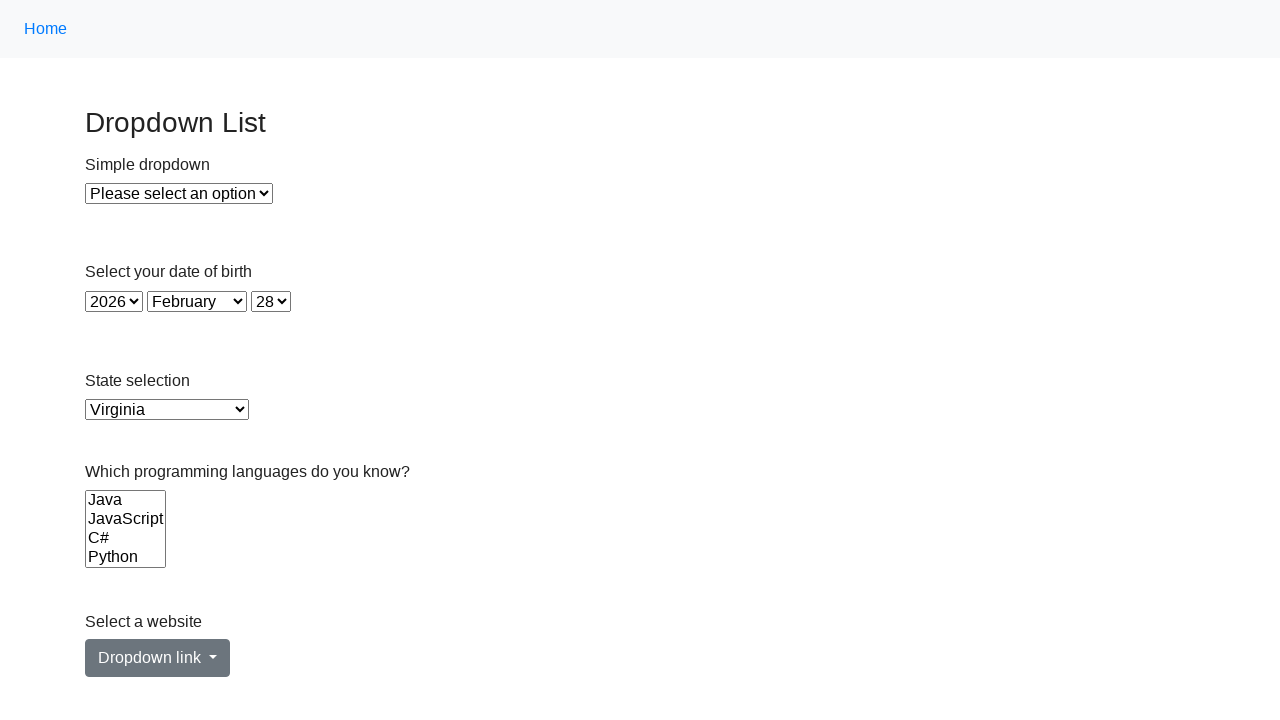

Selected California from state dropdown by index on select#state
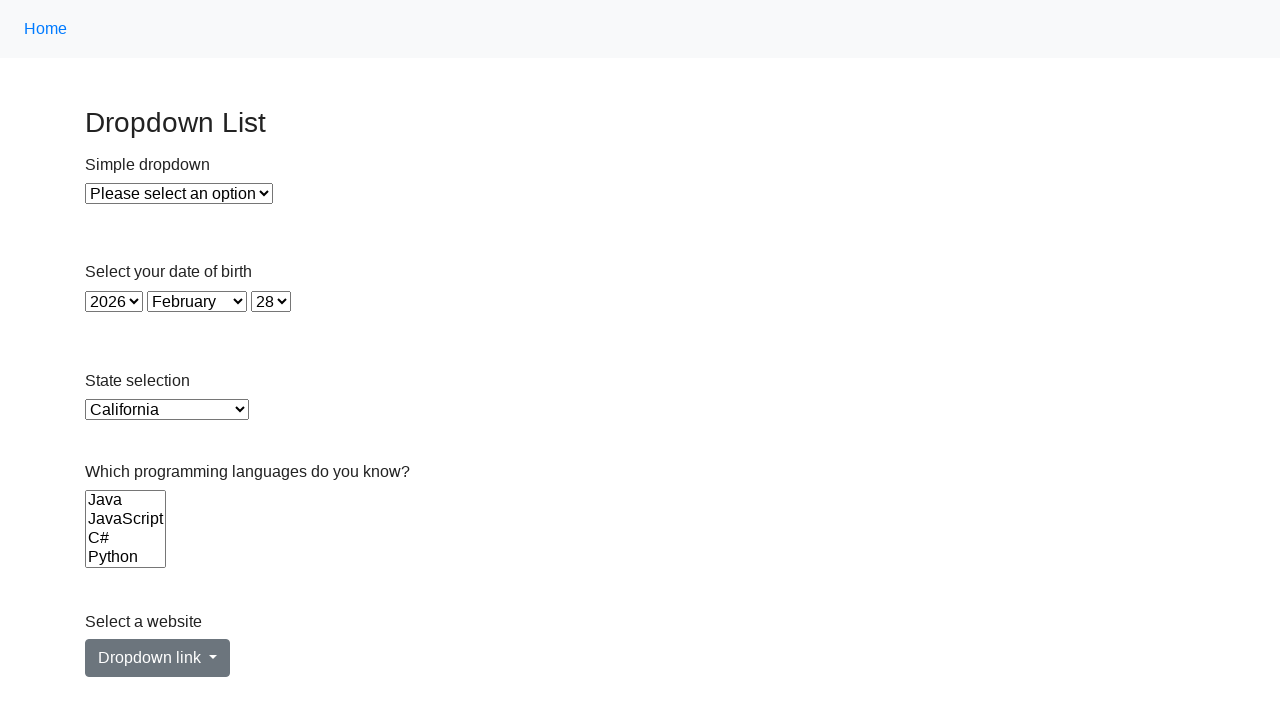

Located the currently selected option in state dropdown
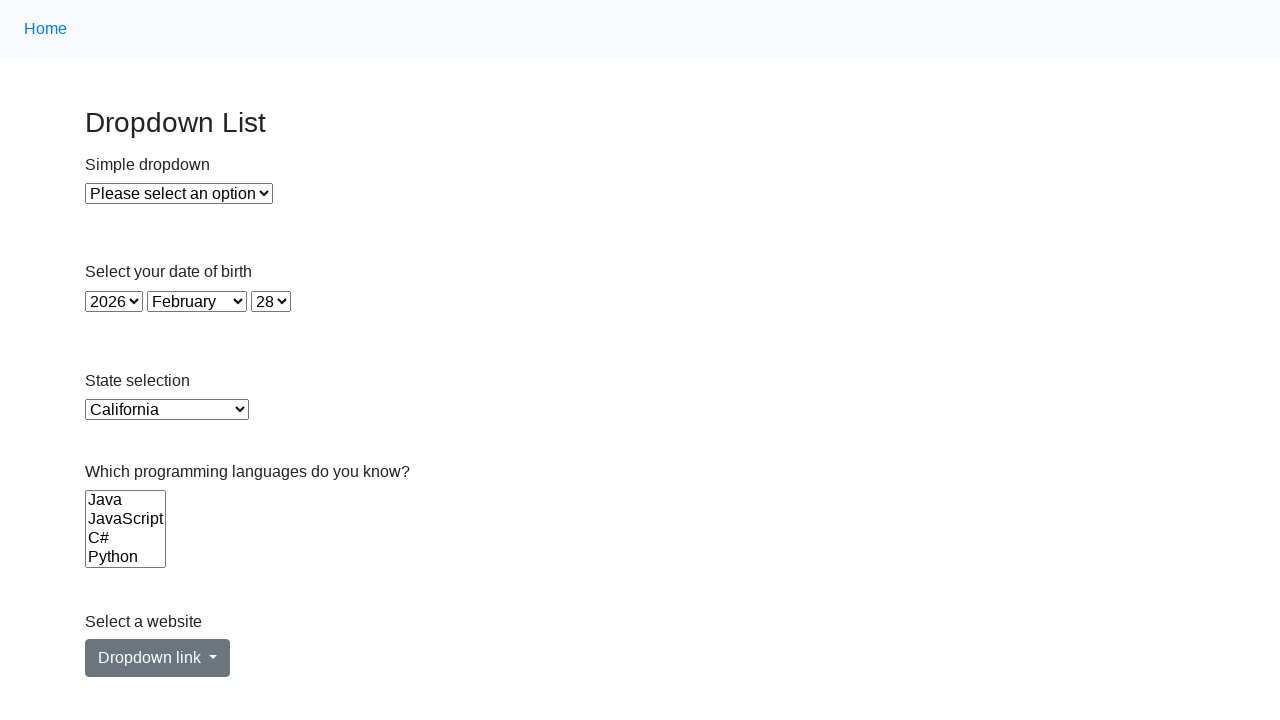

Verified that California is the final selected option
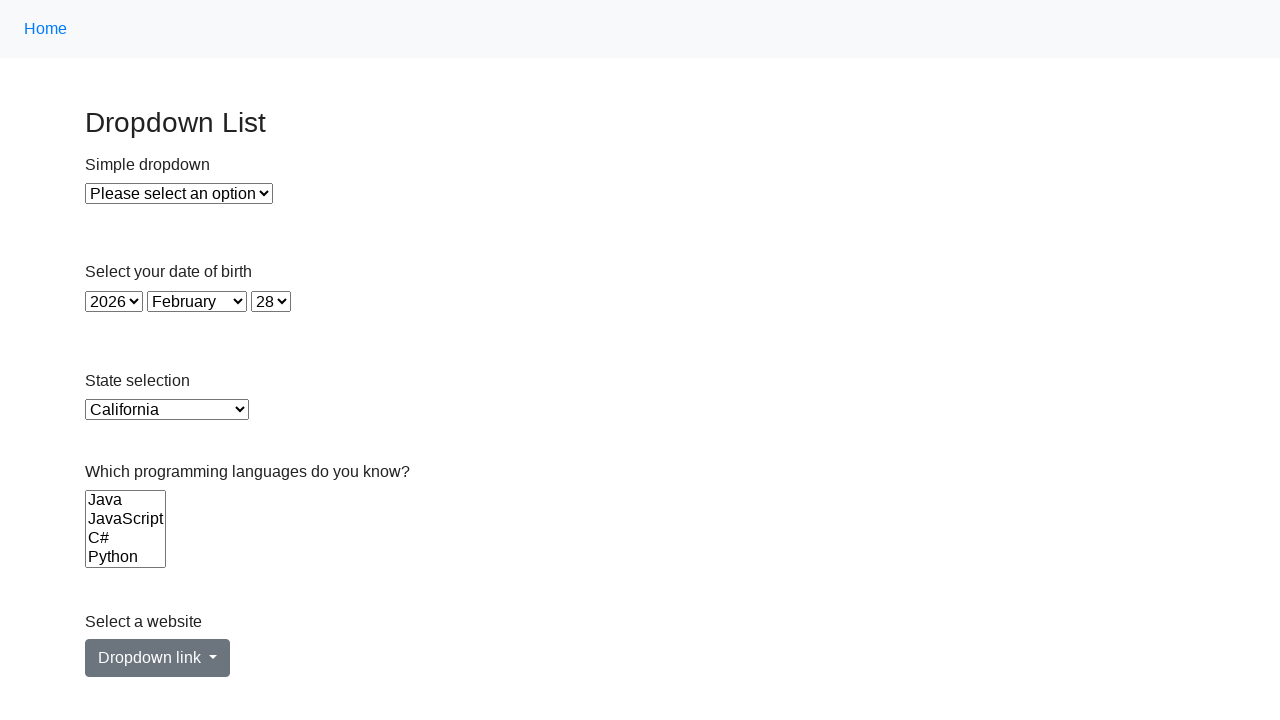

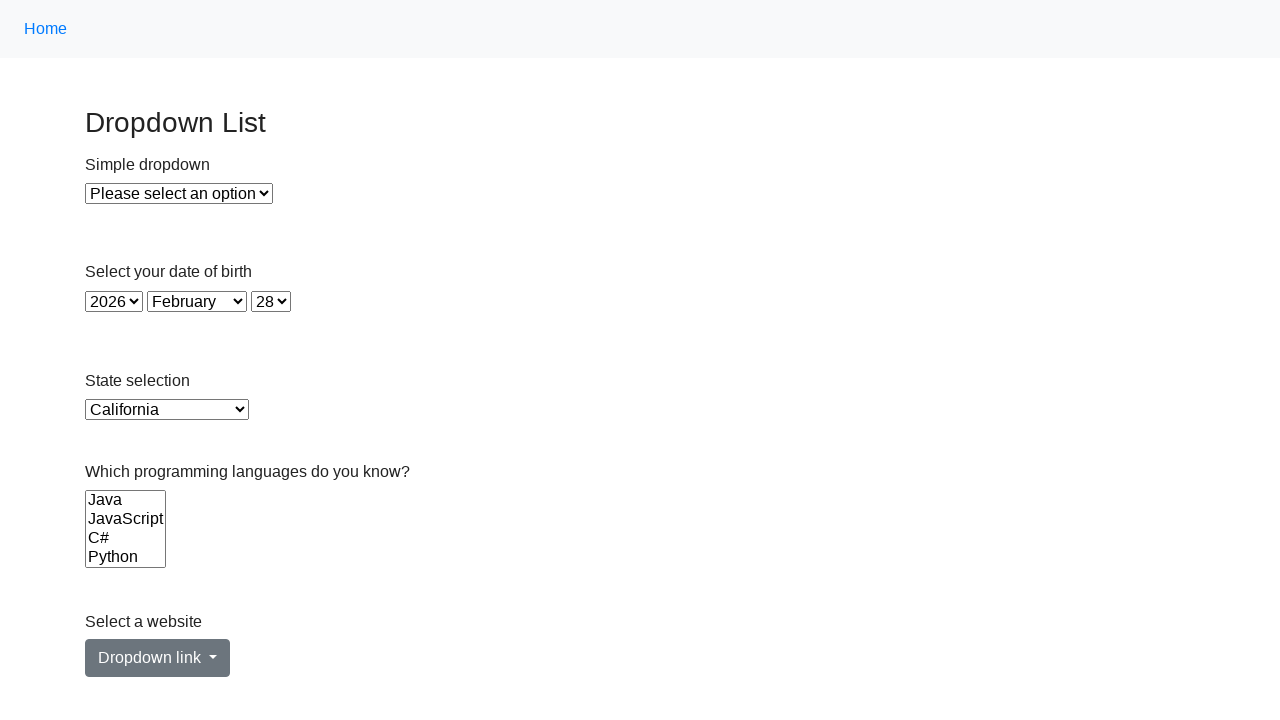